Tests button click functionality by clicking Button 1 and verifying the resulting text display

Starting URL: http://practice.cydeo.com/multiple_buttons

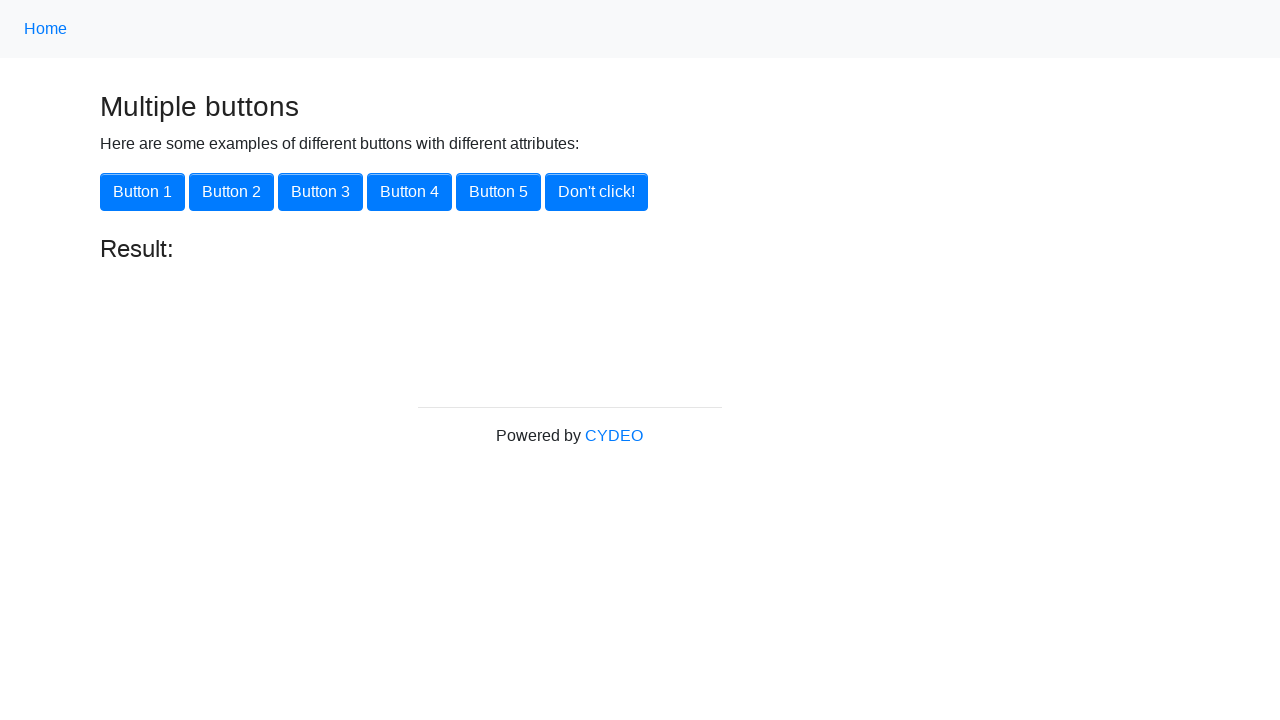

Clicked Button 1 using XPath locator at (142, 192) on xpath=//button[@onclick='button1()']
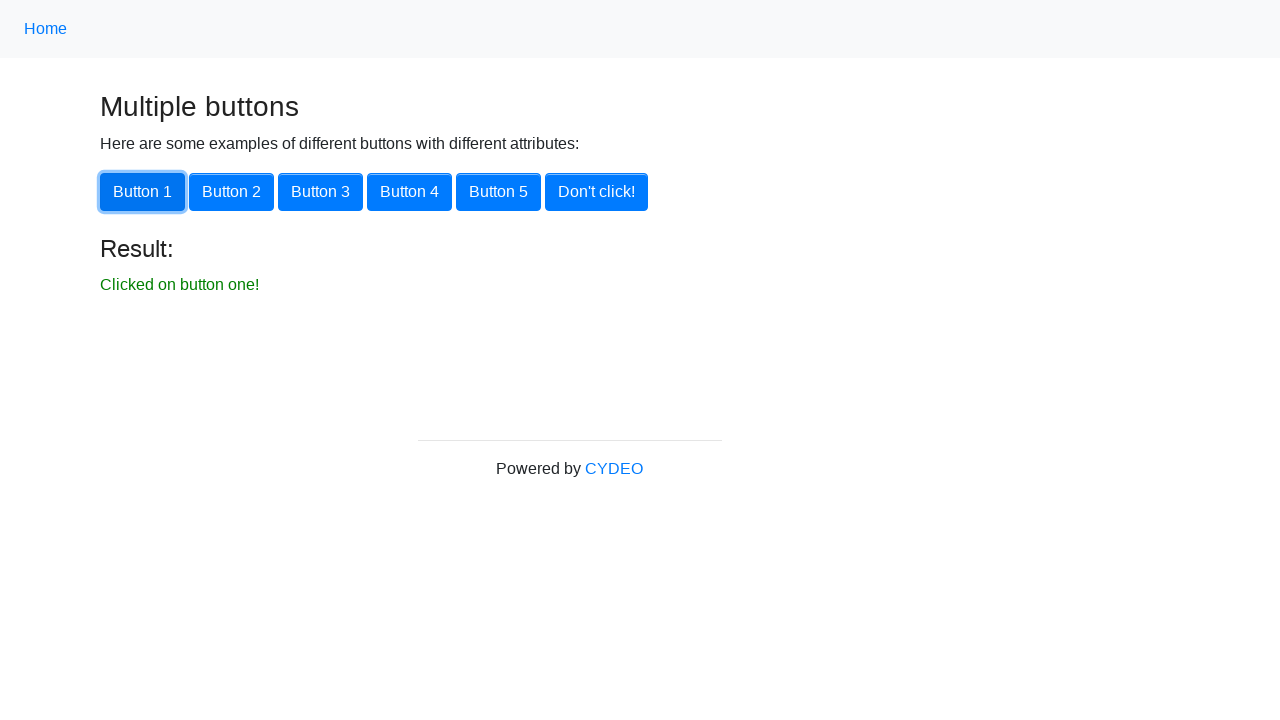

Verified result text 'Clicked on button one!' appeared
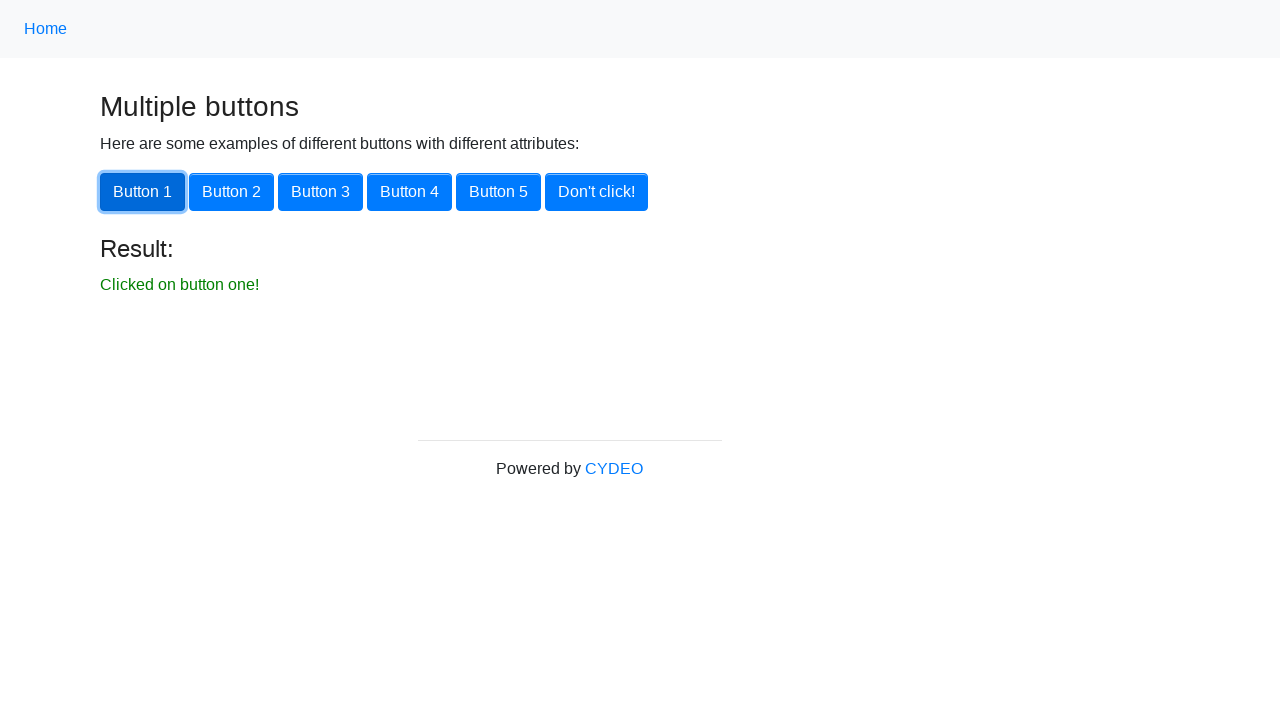

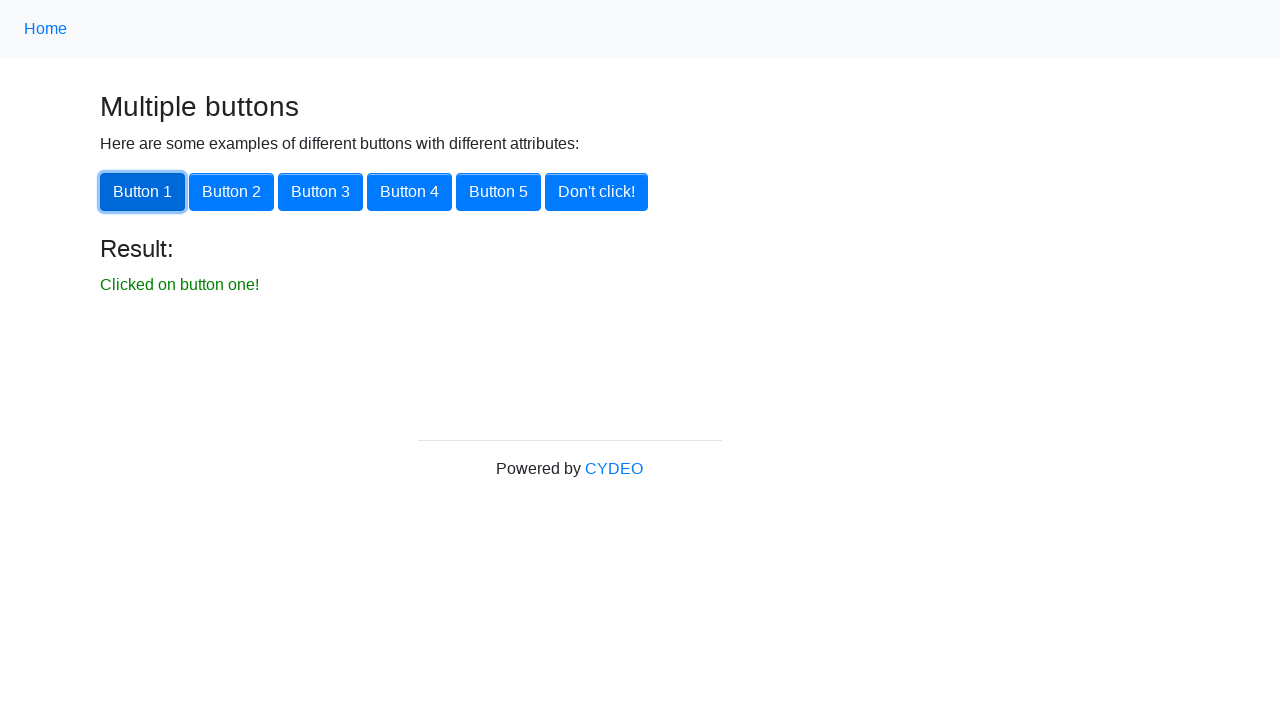